Demonstrates retrieving the tag name of a web element by locating the Login button on the OrangeHRM demo login page and getting its HTML tag name.

Starting URL: https://opensource-demo.orangehrmlive.com/web/index.php/auth/login

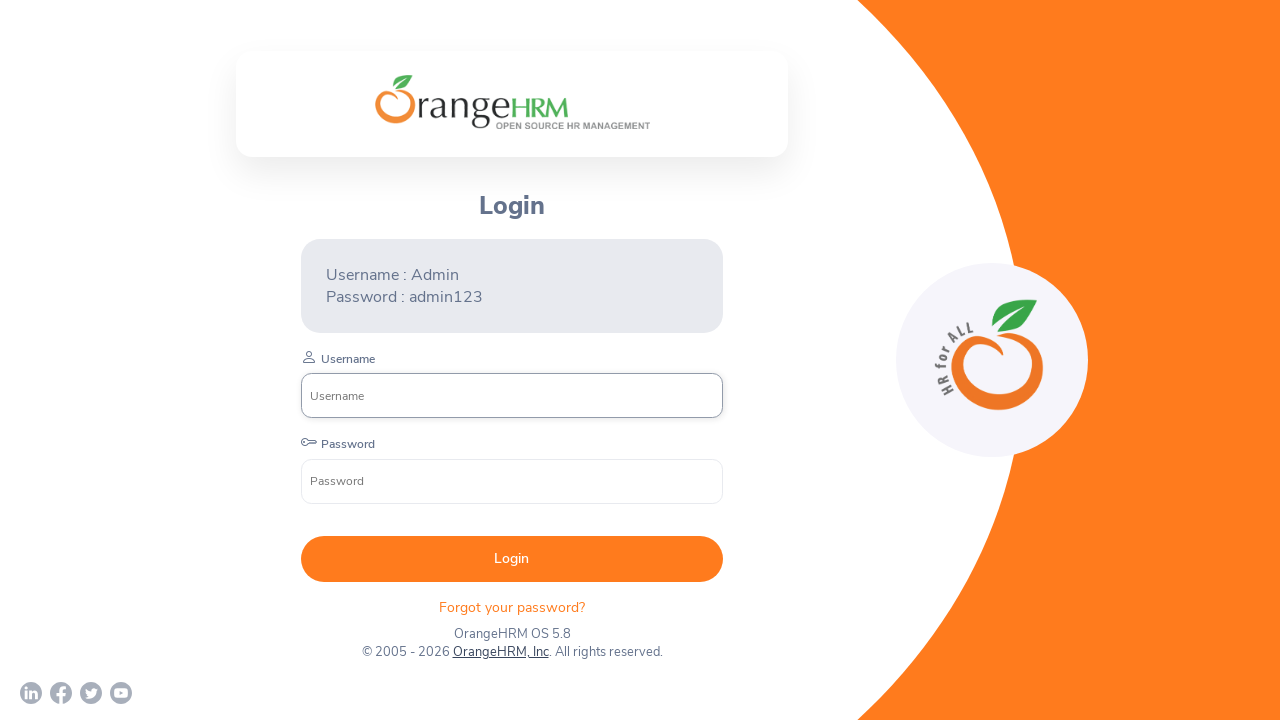

Waited for Login button to be visible on OrangeHRM login page
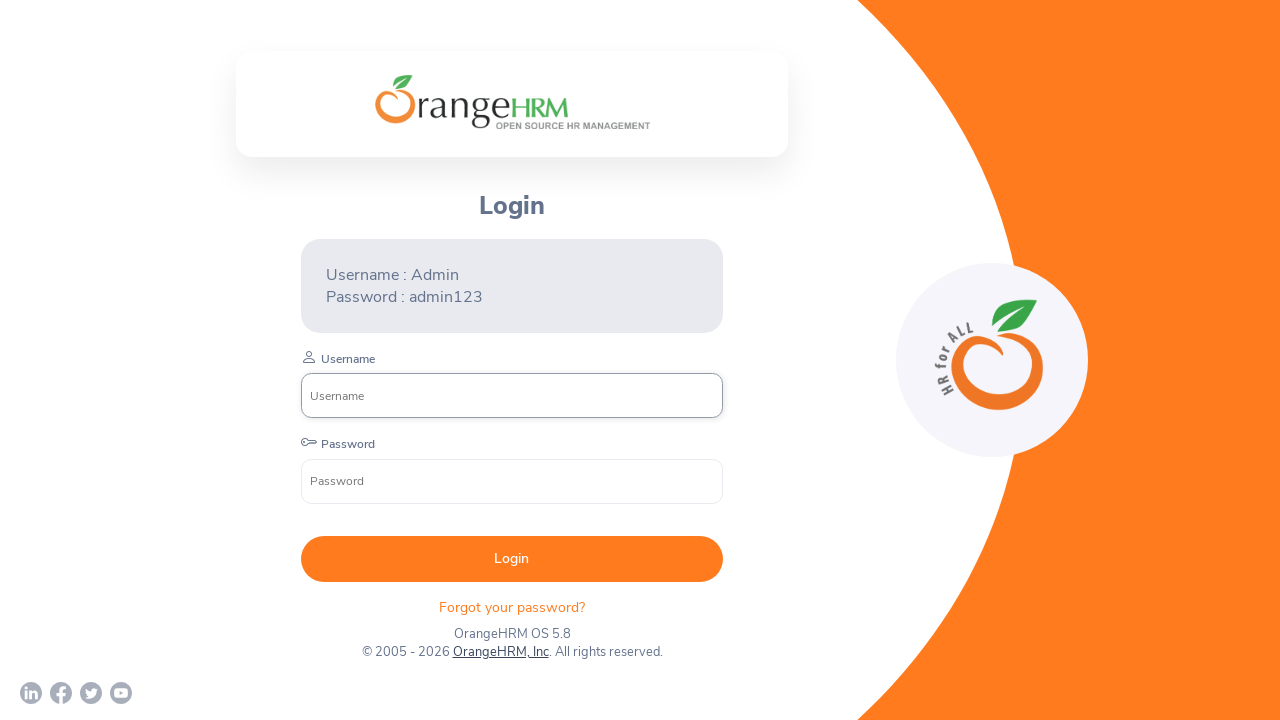

Retrieved tag name of Login button: button
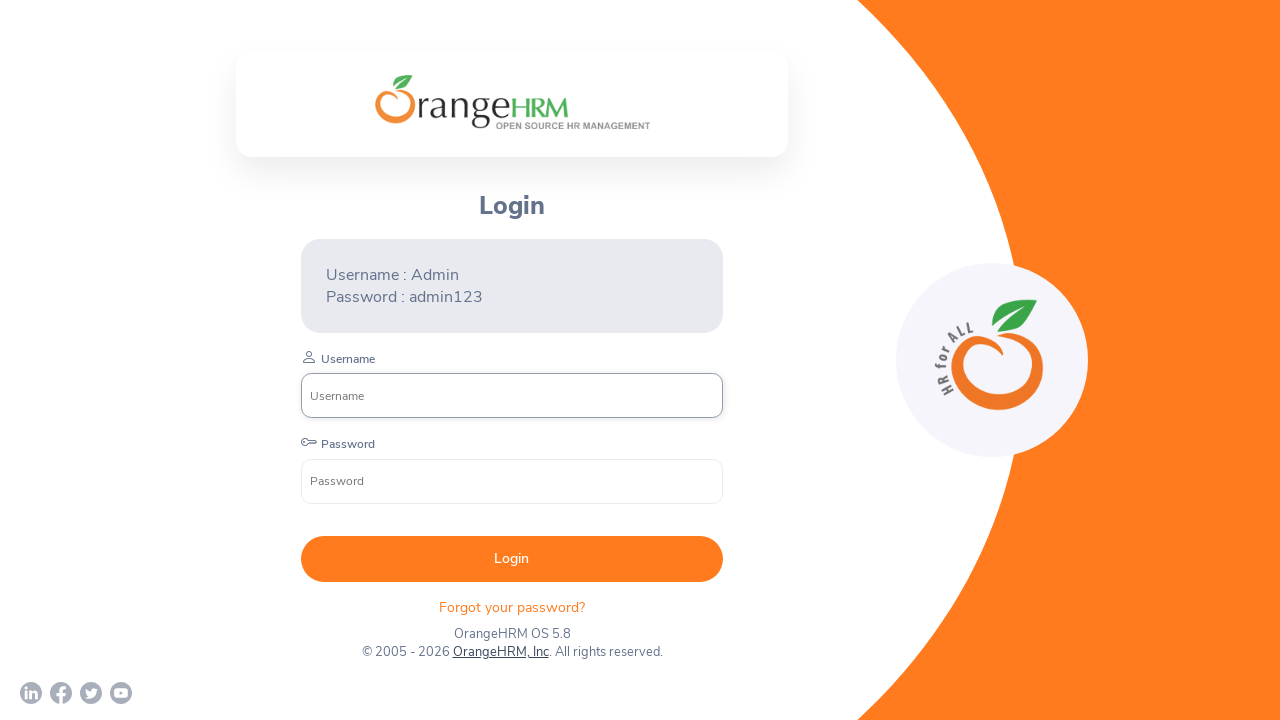

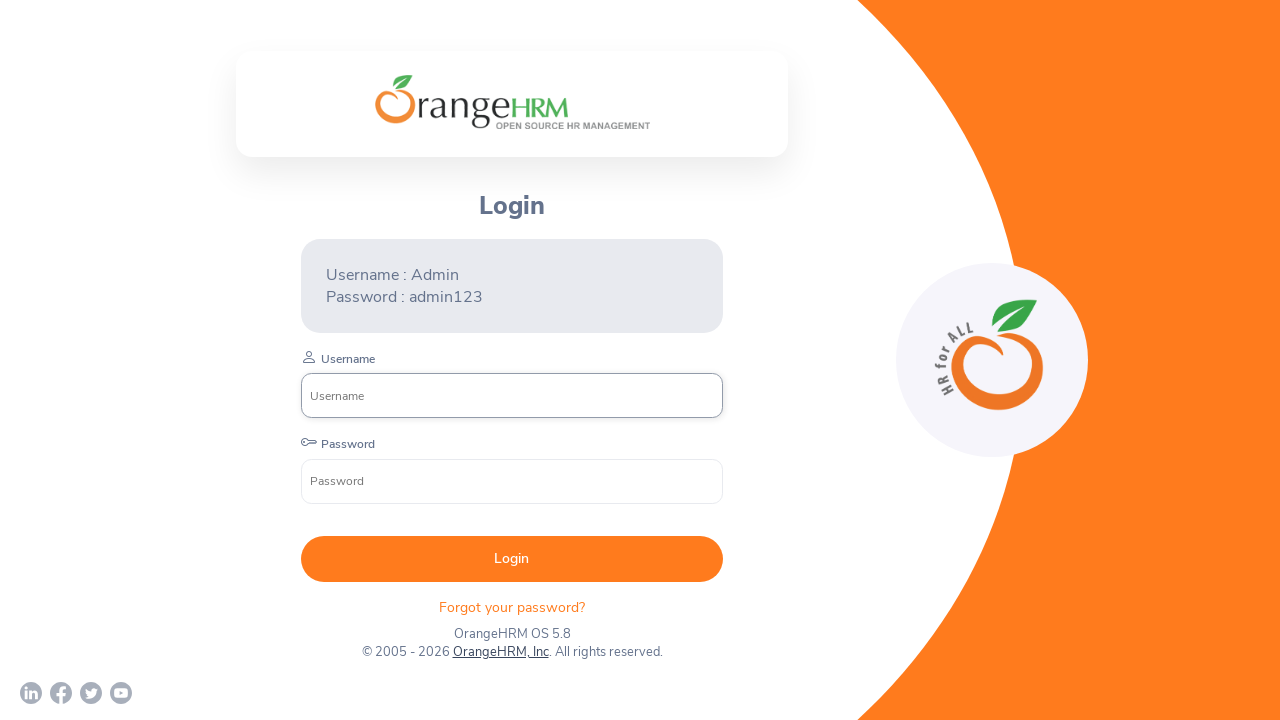